Tests a verify button interaction on a page that requires waiting for elements to become ready, then clicks the verify button and checks for a successful message.

Starting URL: http://suninjuly.github.io/wait2.html

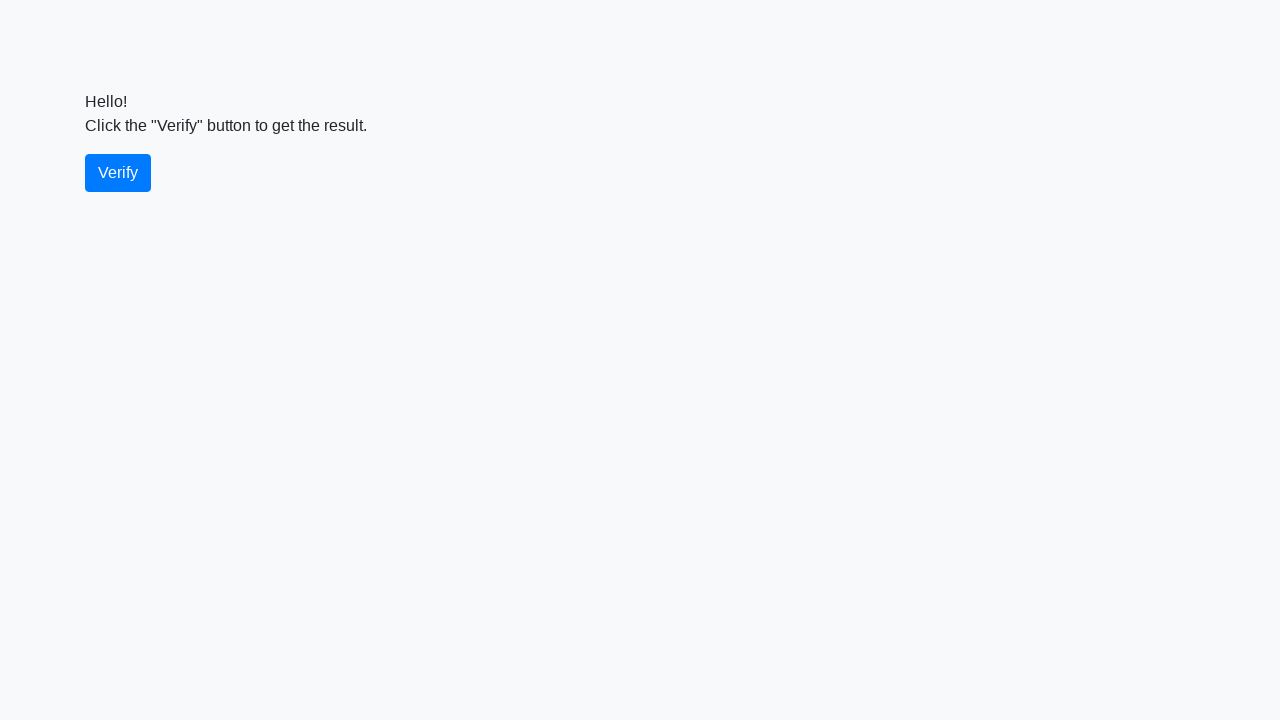

Waited for verify button to become visible
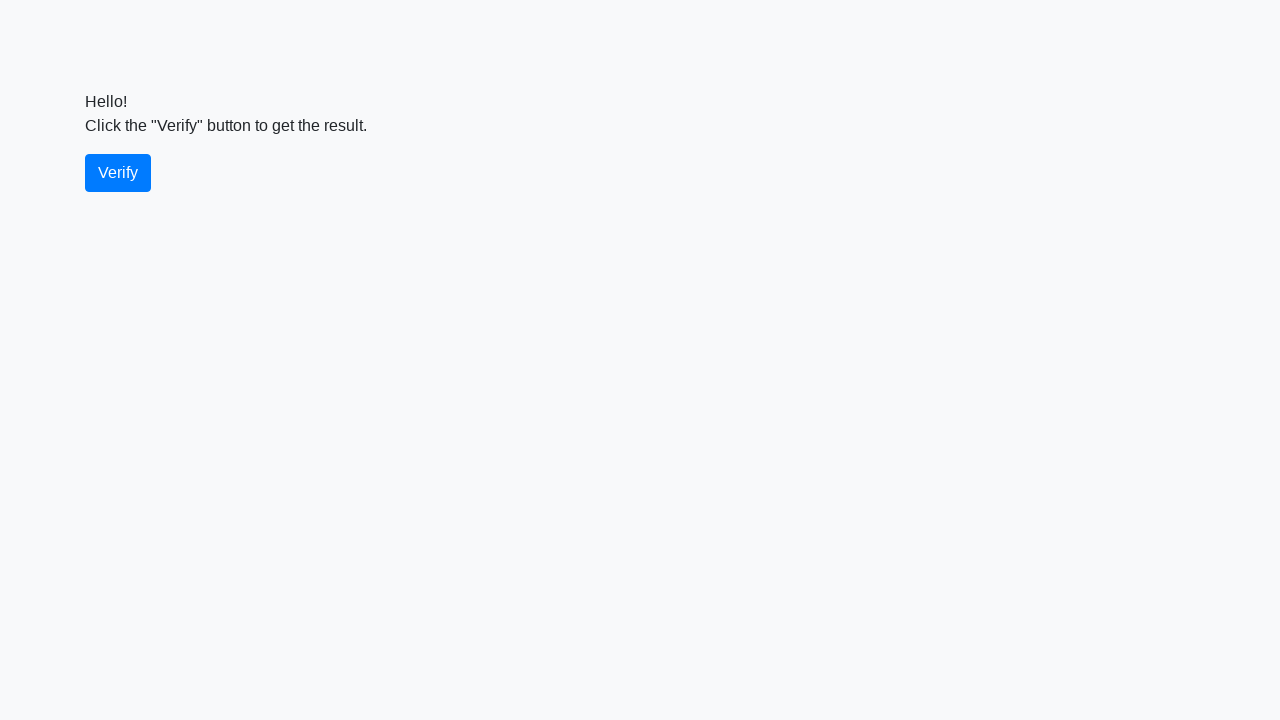

Clicked the verify button at (118, 173) on #verify
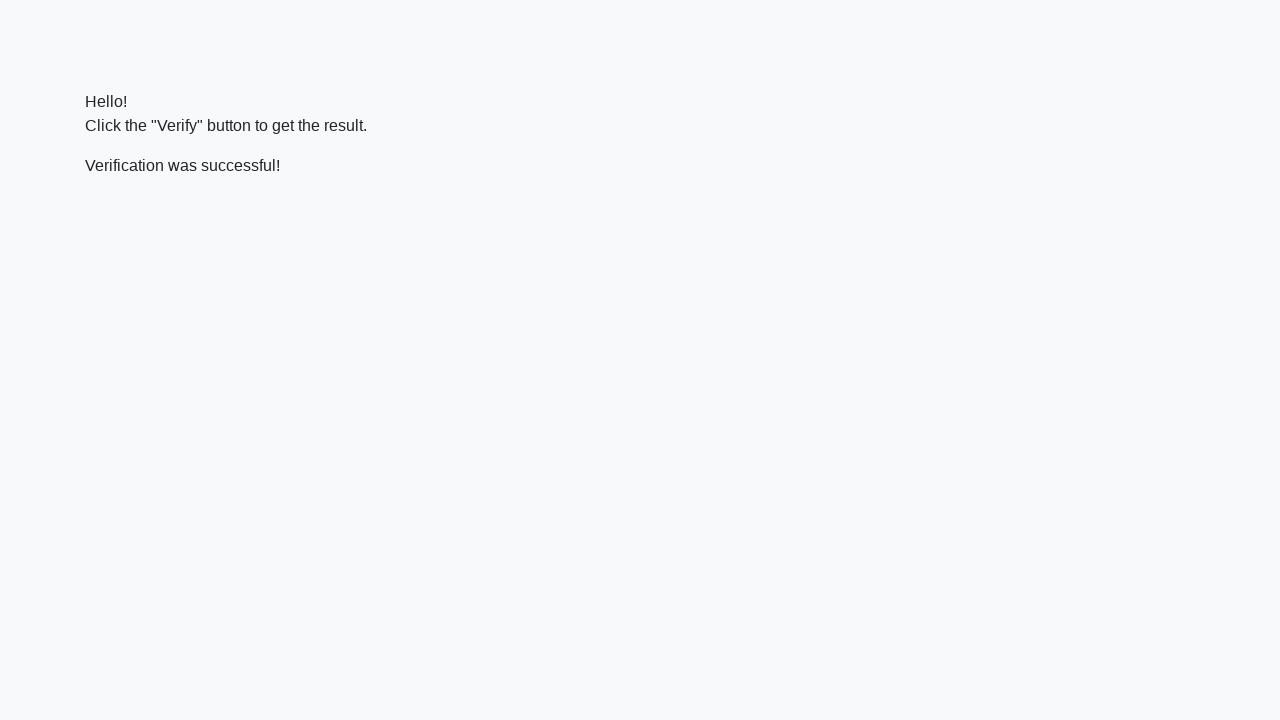

Success message appeared
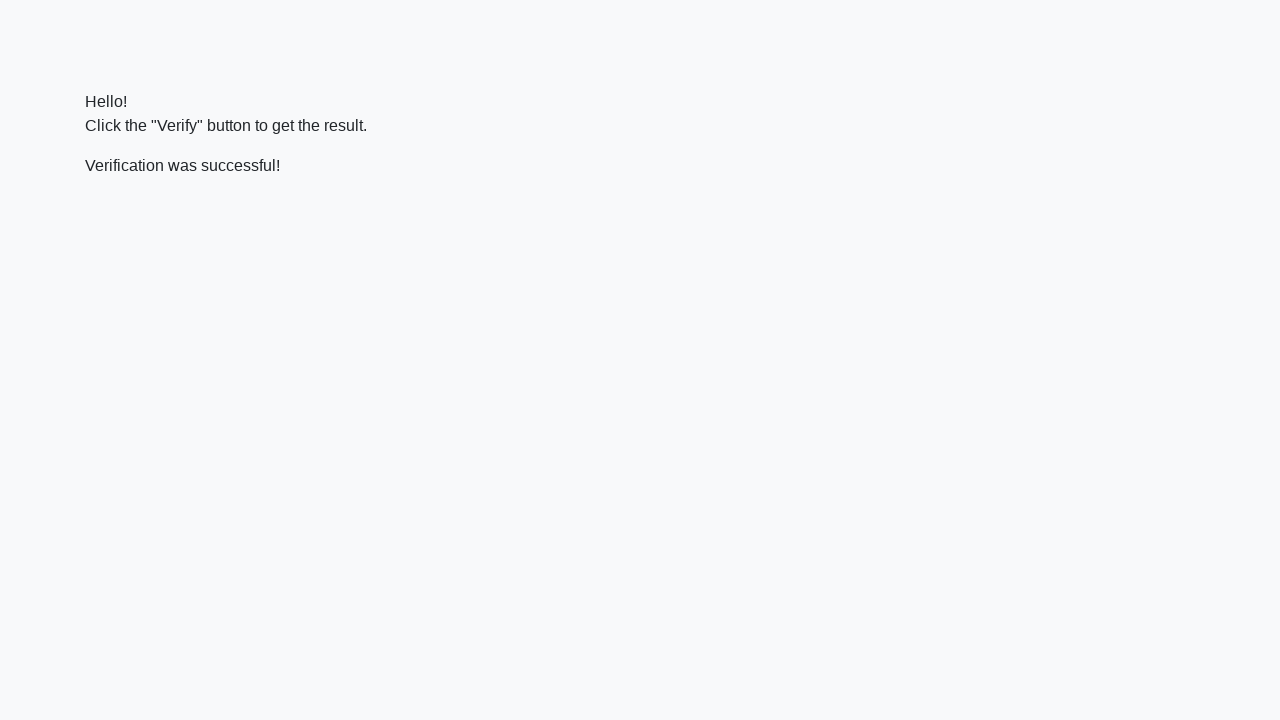

Extracted success message text
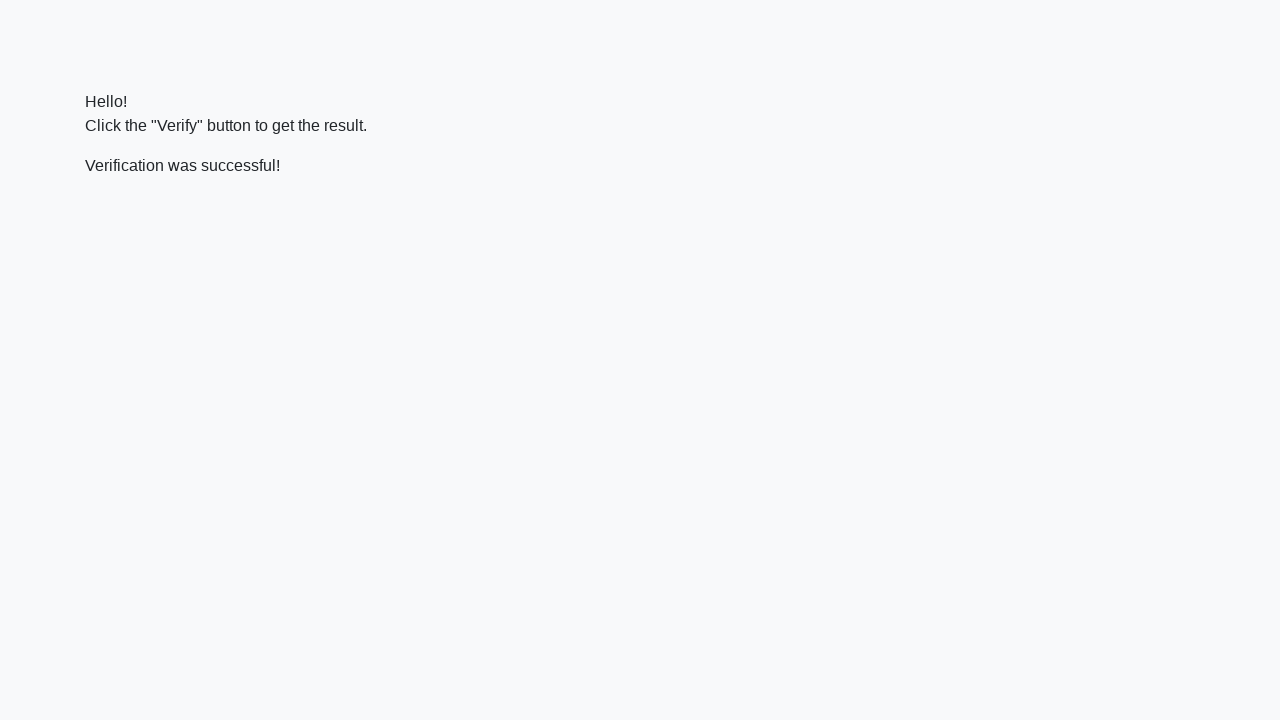

Verified that success message contains 'successful'
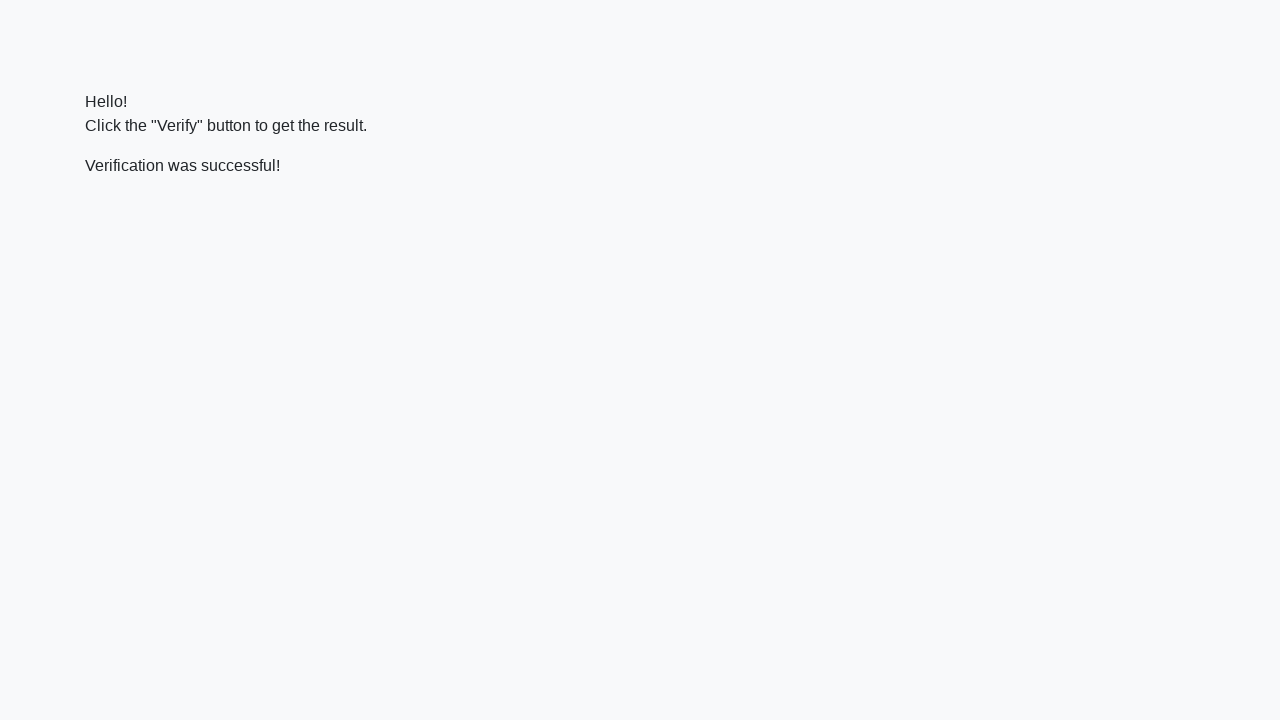

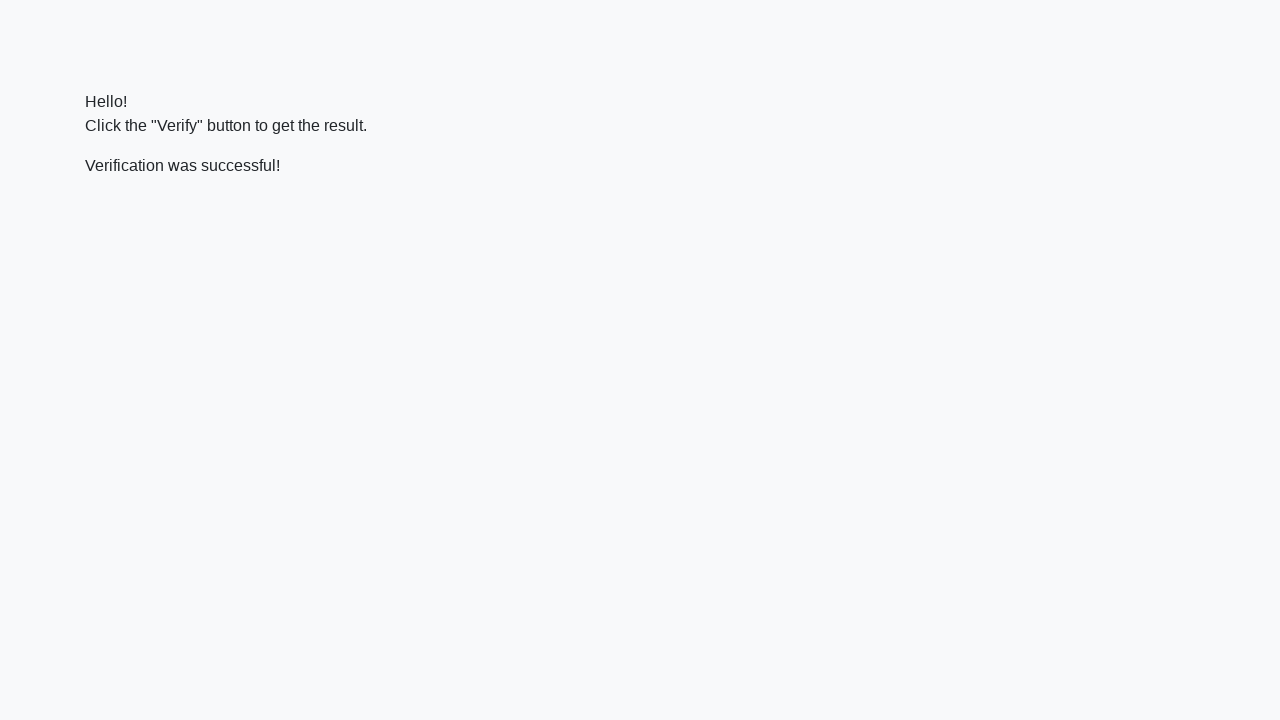